Tests drag-and-drop functionality on the jQuery UI demo page by dragging a draggable element onto a droppable target and verifying the drop was successful.

Starting URL: https://jqueryui.com/droppable/

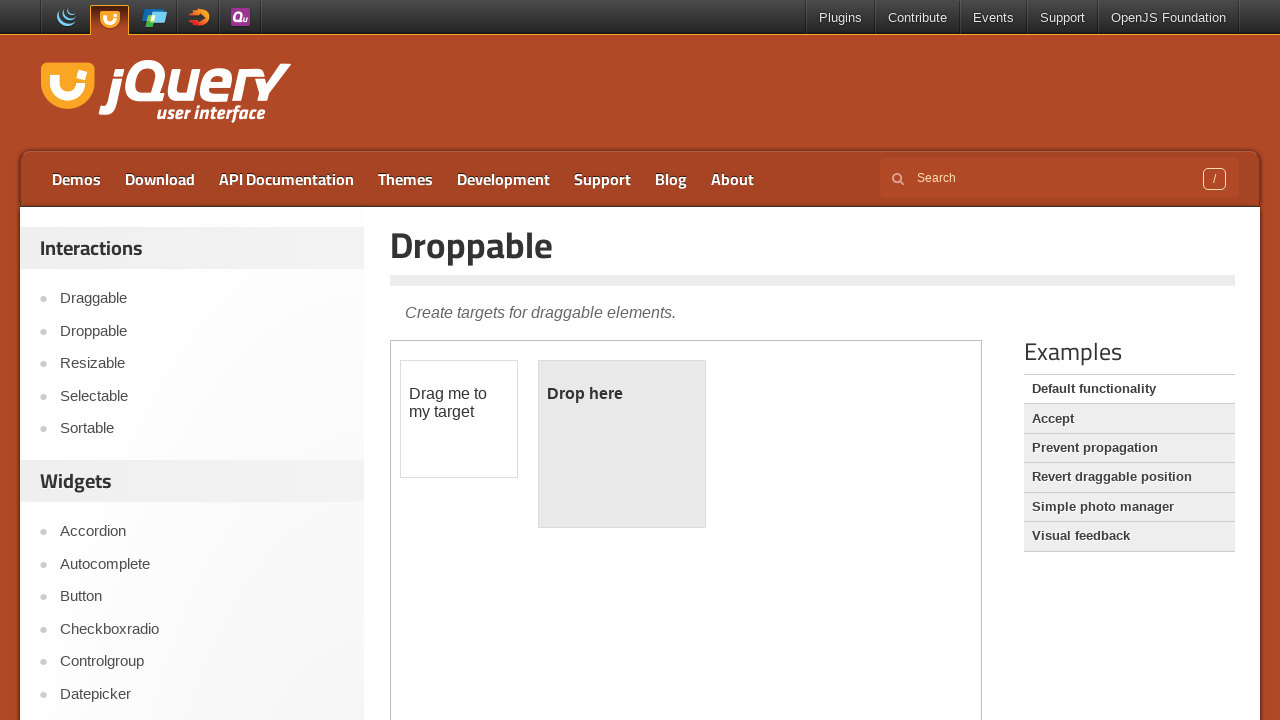

Located demo iframe containing drag-drop elements
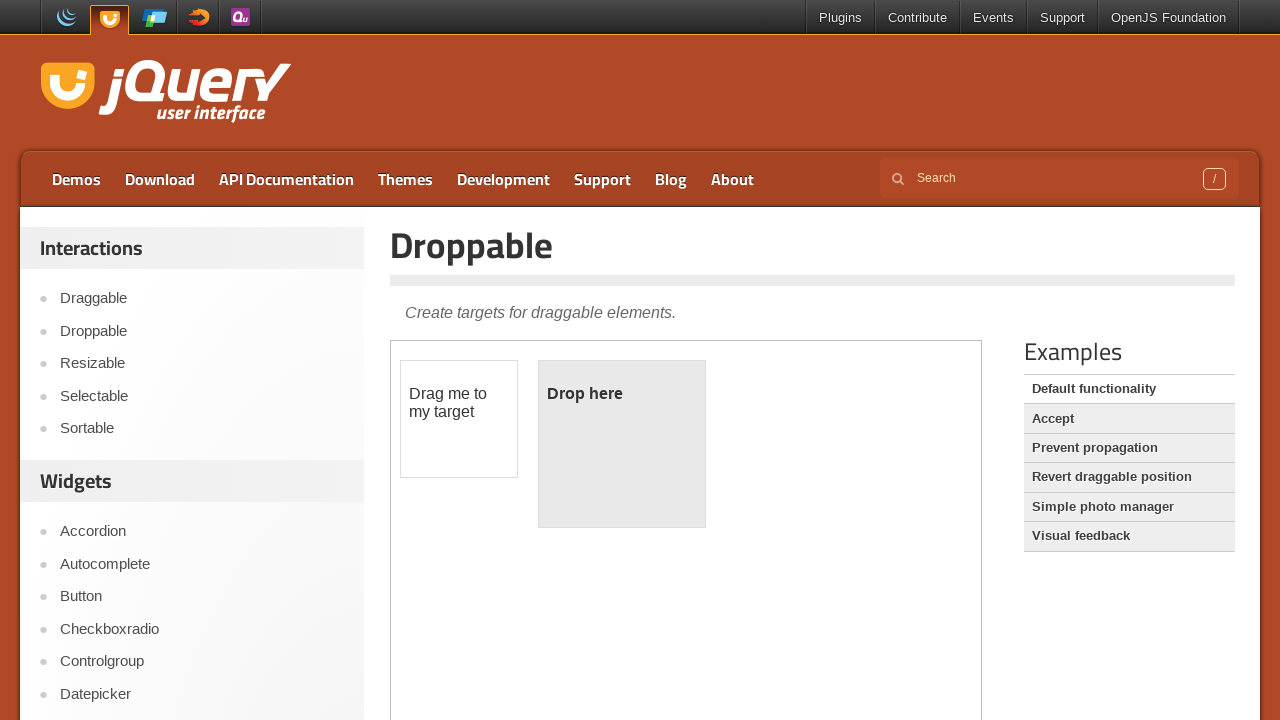

Located draggable element with id 'draggable'
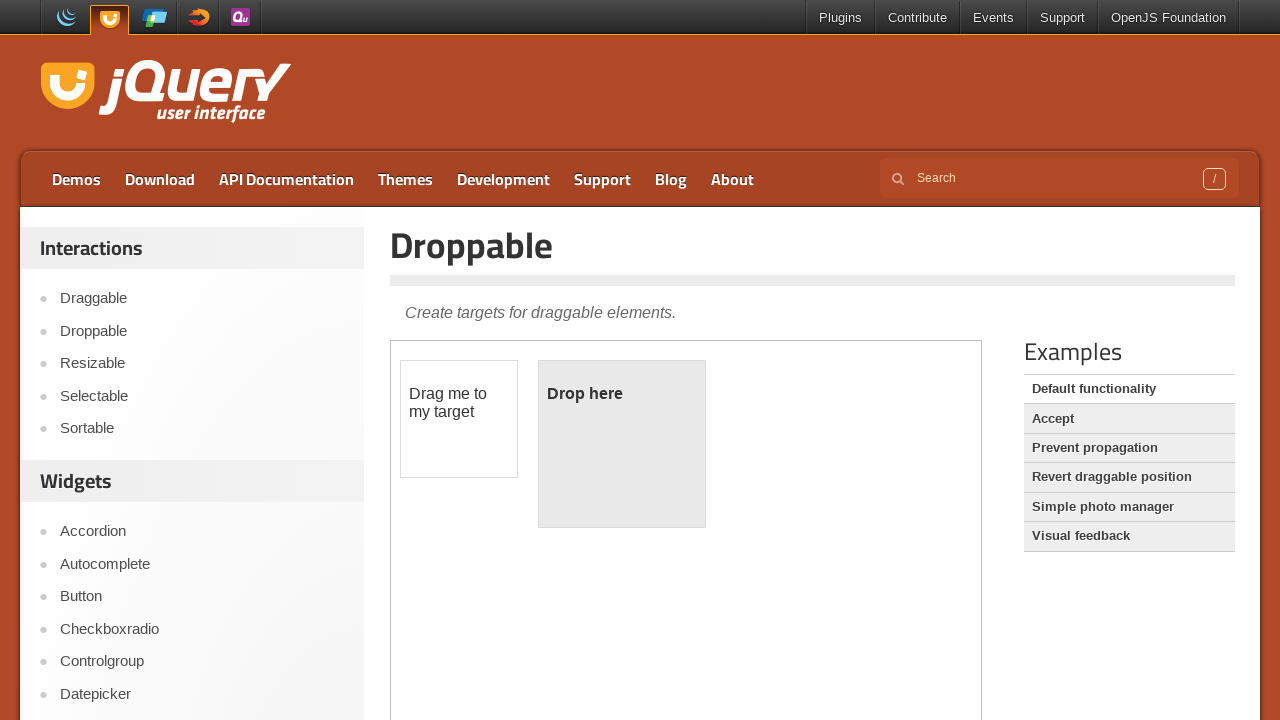

Located droppable element with id 'droppable'
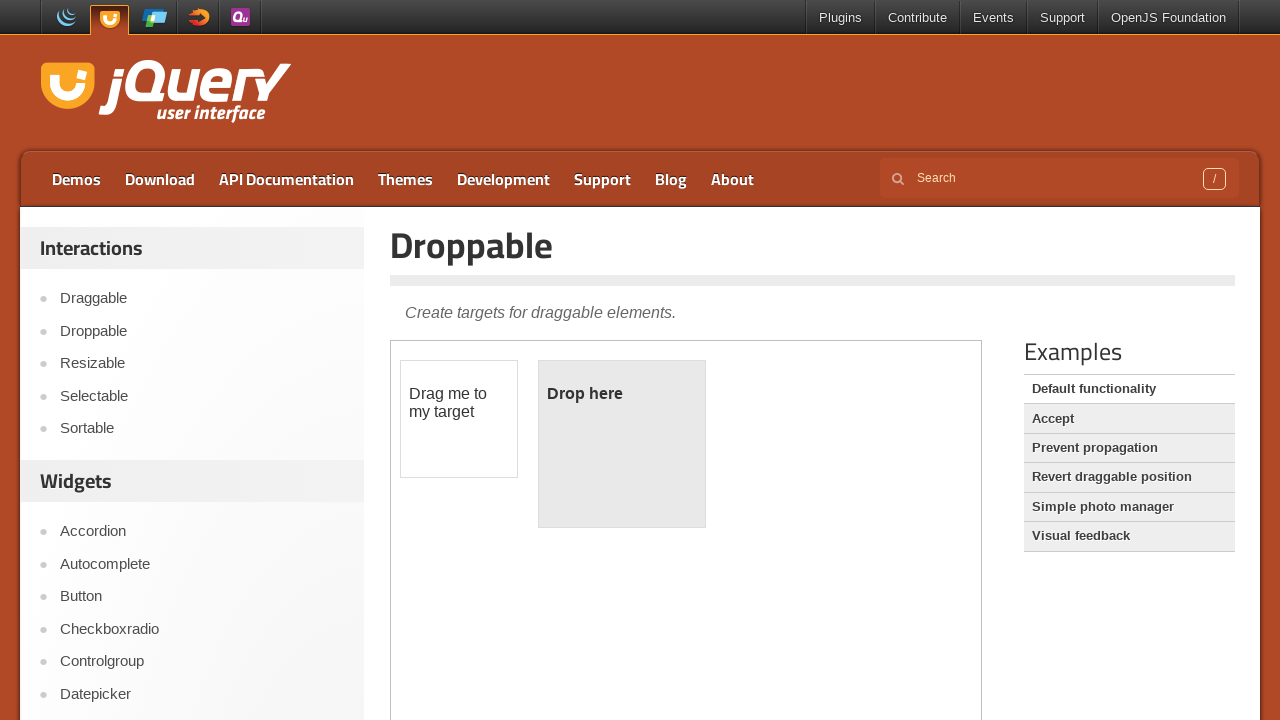

Dragged element from draggable onto droppable target at (622, 444)
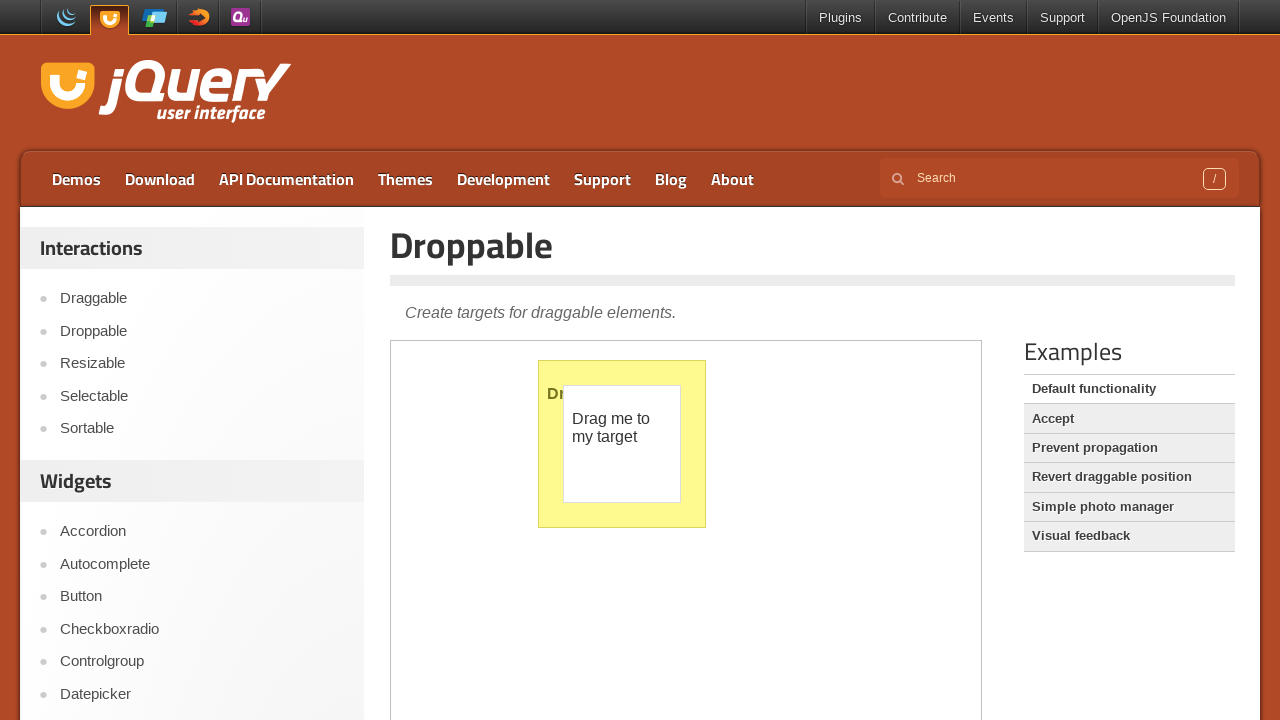

Waited 1000ms for drop animation to complete
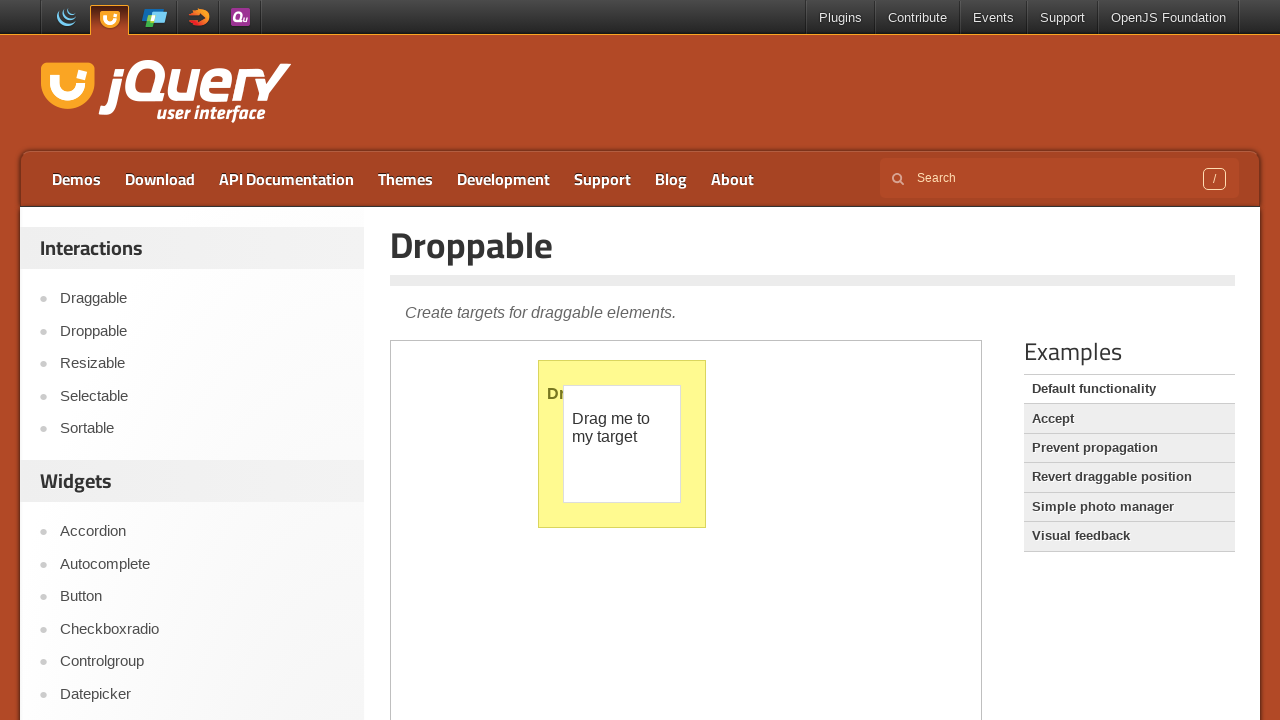

Retrieved text content from droppable element
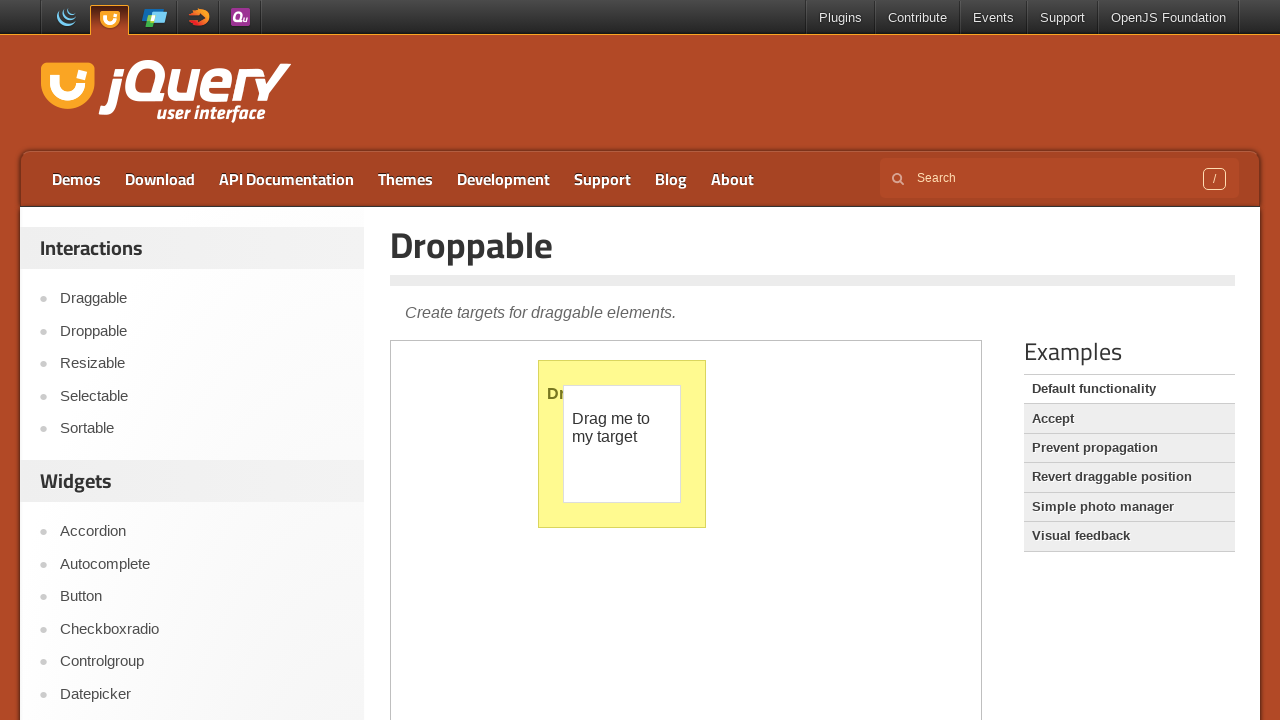

Verified droppable element text is 'Dropped!' - drag-drop successful
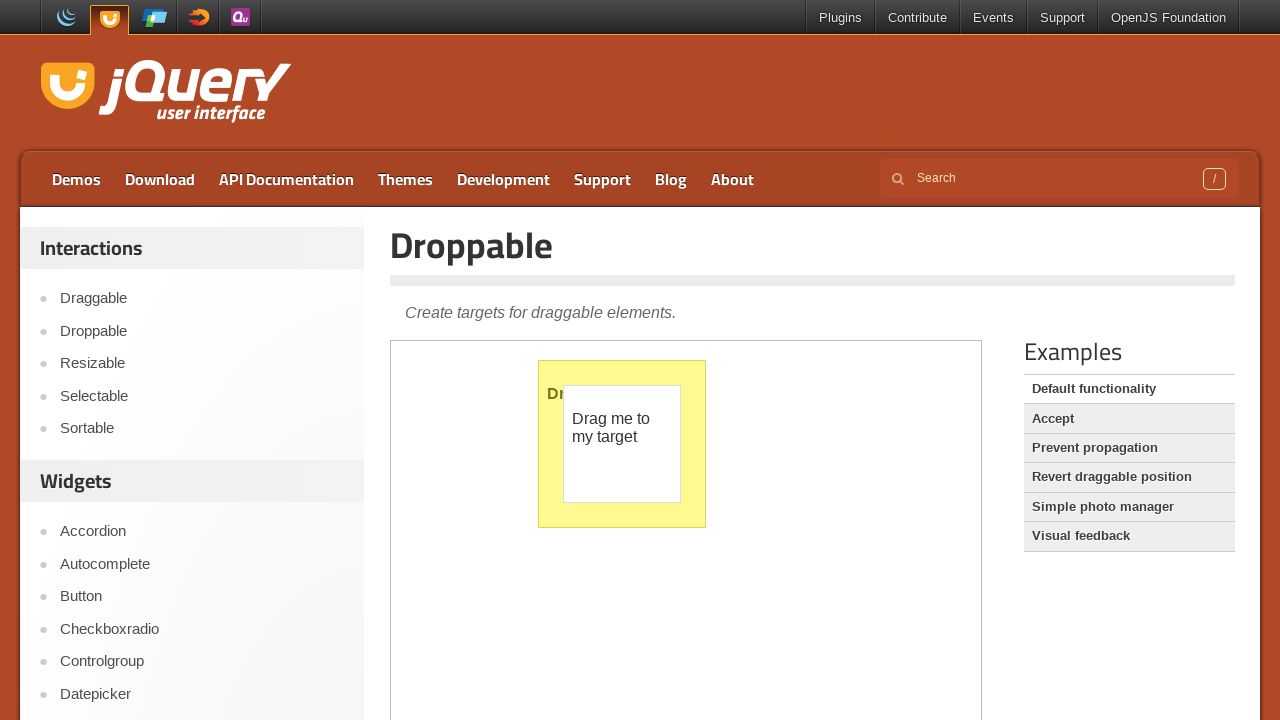

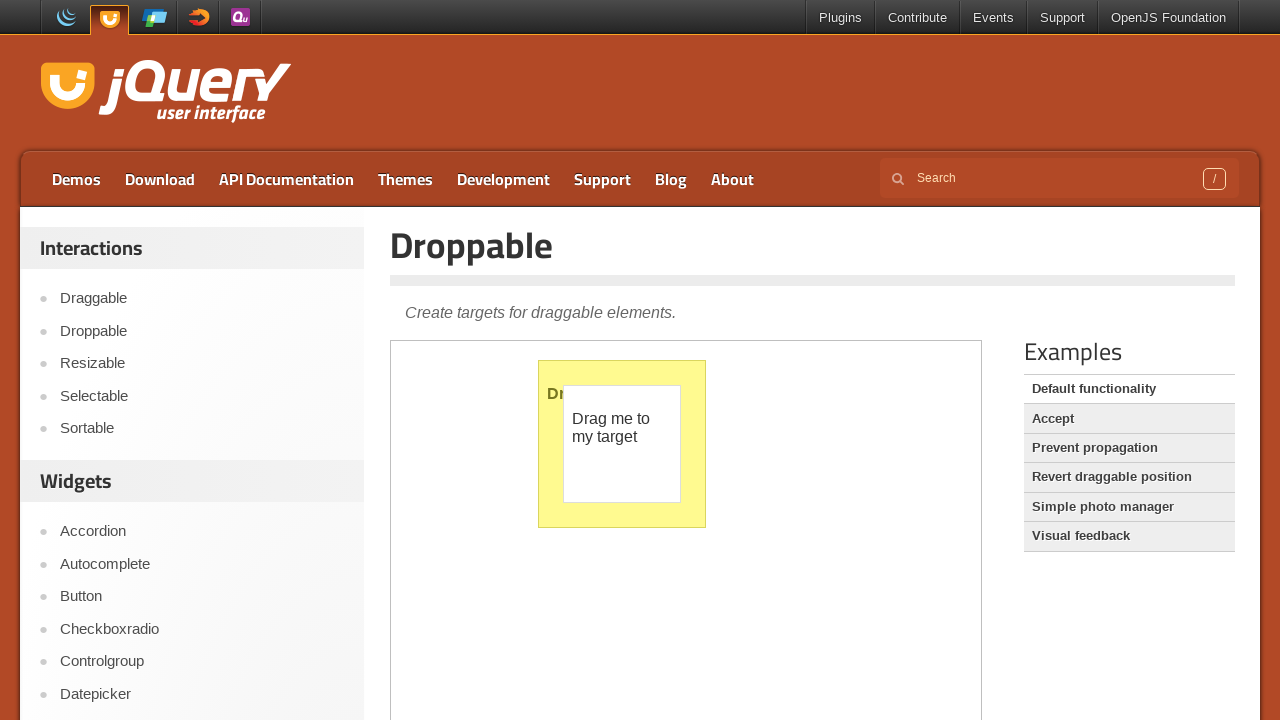